Tests explicit wait functionality by clicking a button and waiting for text to appear after a delay

Starting URL: http://seleniumpractise.blogspot.com/2016/08/how-to-use-explicit-wait-in-selenium.html

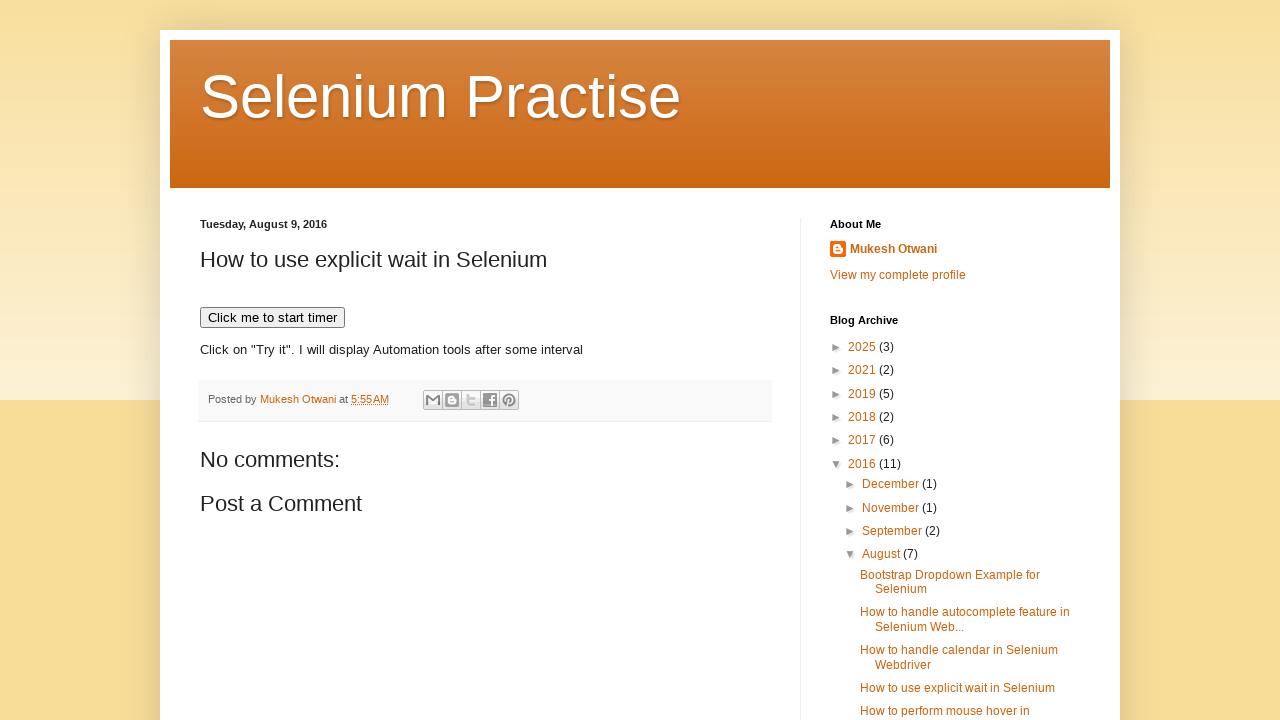

Clicked button to trigger timed text appearance at (272, 318) on [onclick='timedText()']
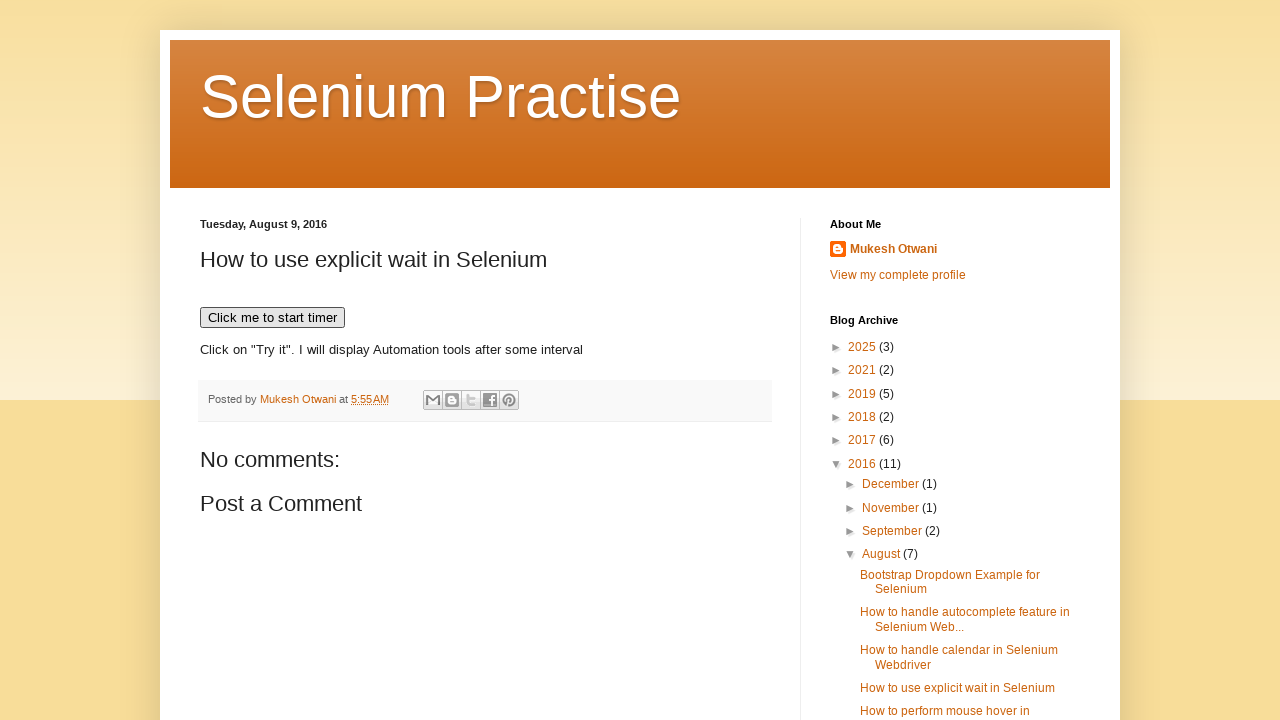

Waited for 'WebDriver' text to appear (explicit wait completed)
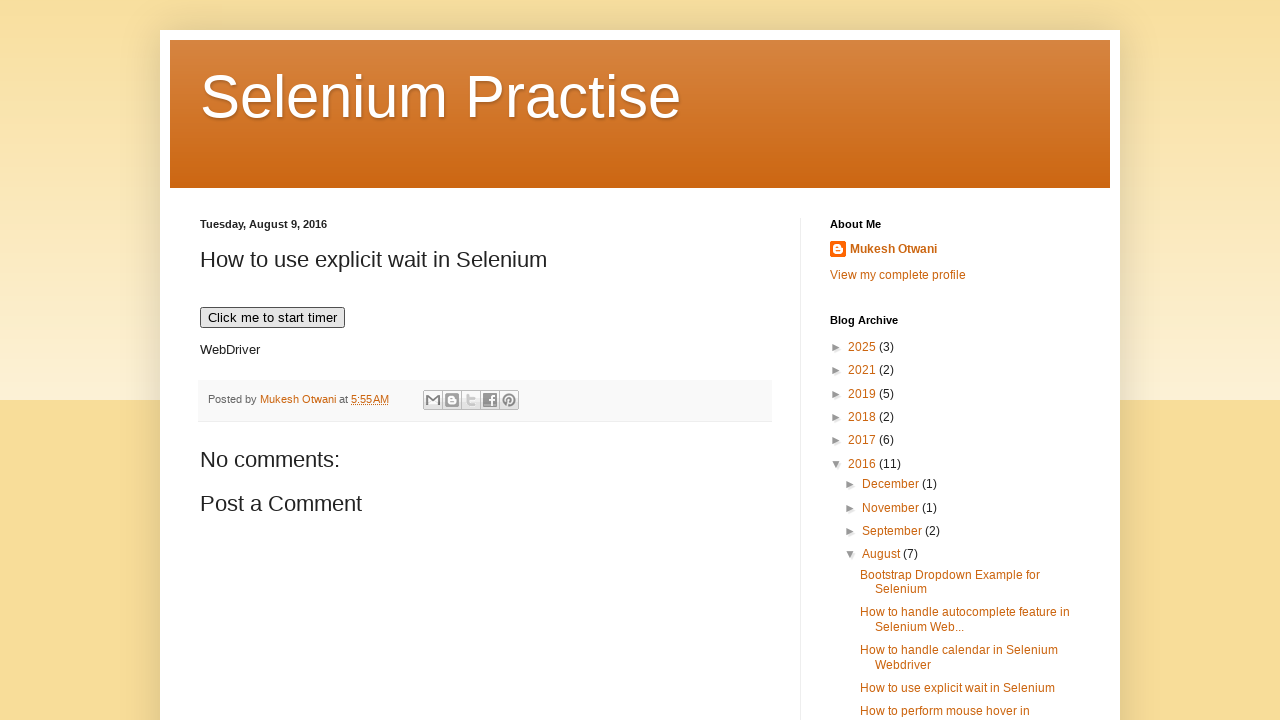

Retrieved text content: 'WebDriver'
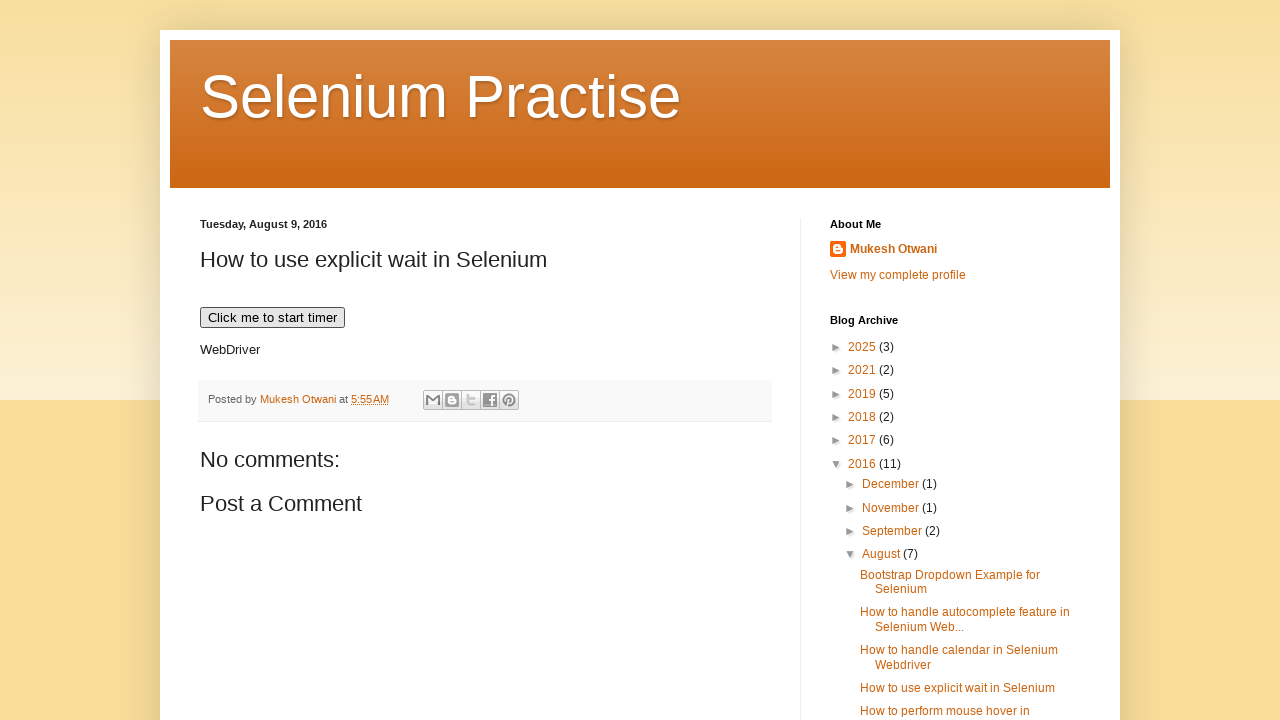

Printed WebDriver text to console
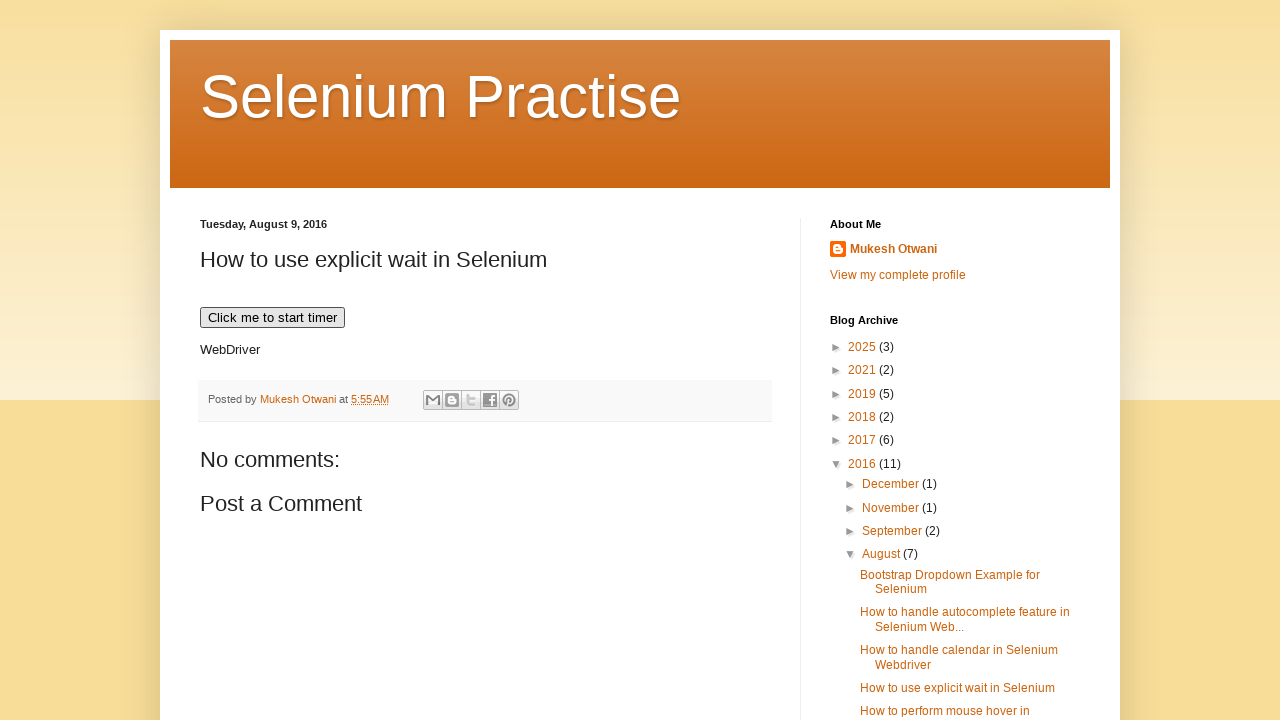

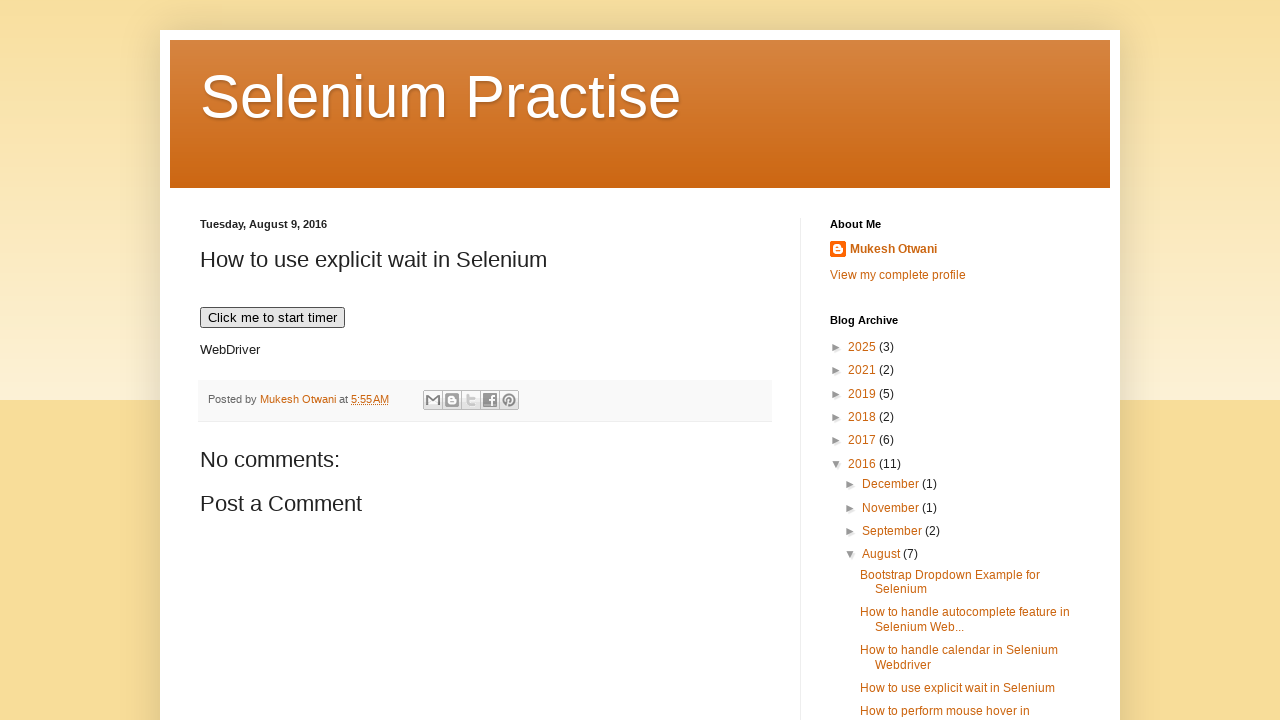